Navigates to an inputs page and clicks the Home link to verify navigation works correctly

Starting URL: https://practice.cydeo.com/inputs

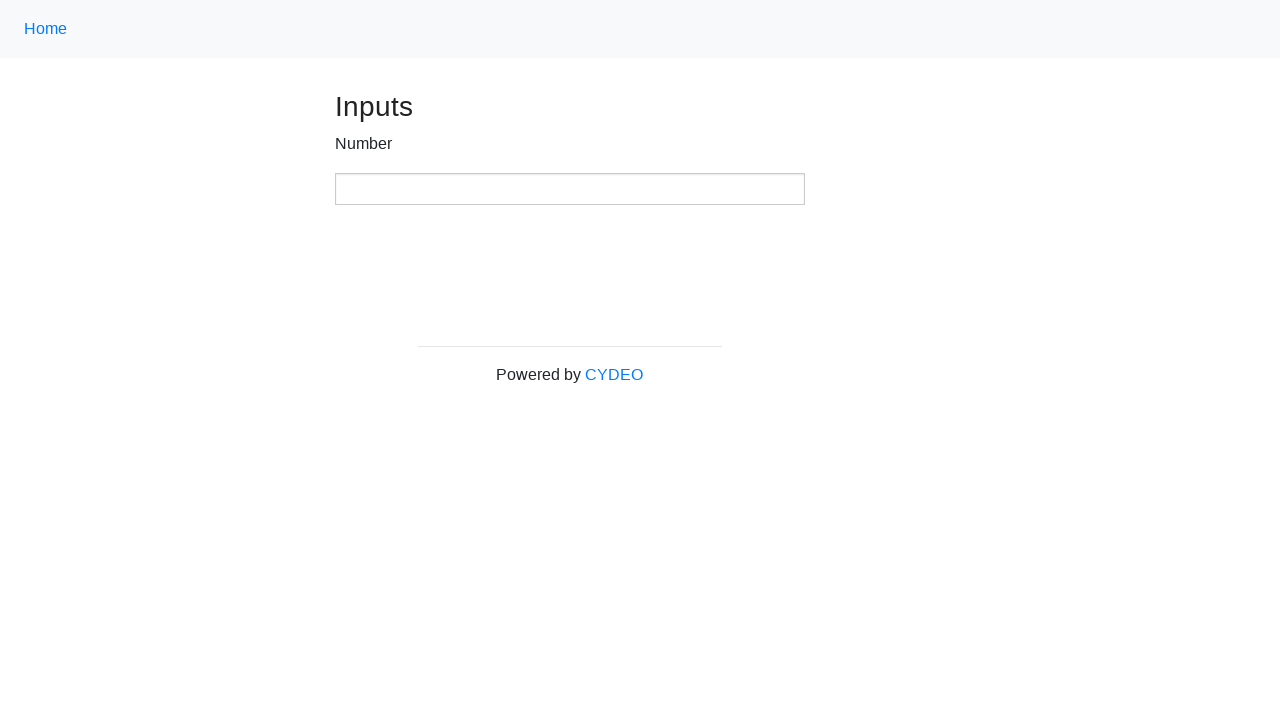

Clicked Home link to navigate away from inputs page at (46, 29) on .nav-link
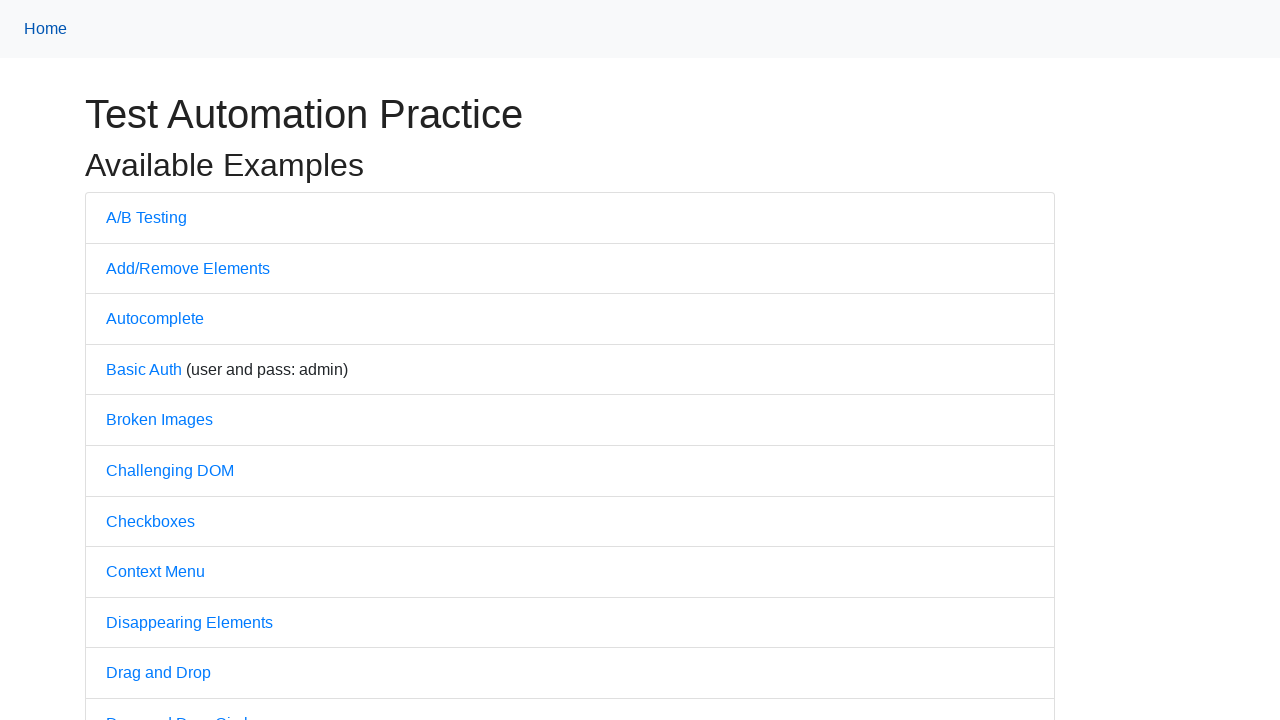

Verified page title is 'Practice' after navigation
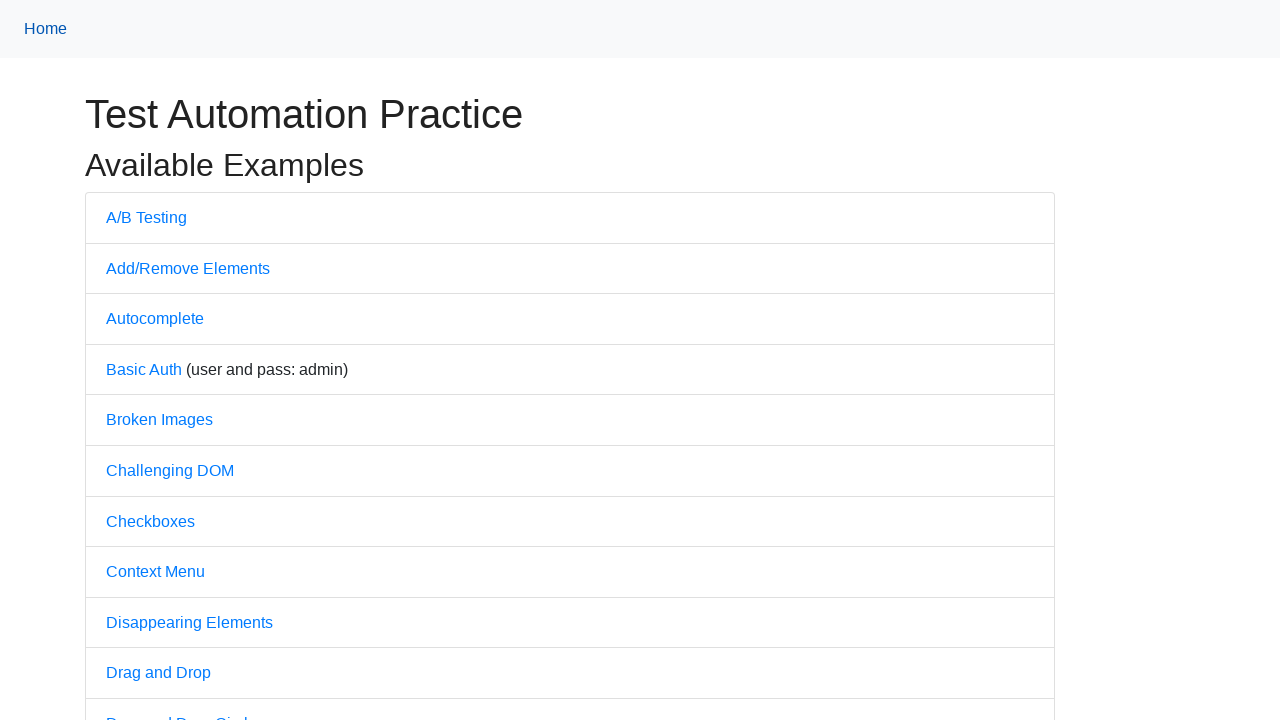

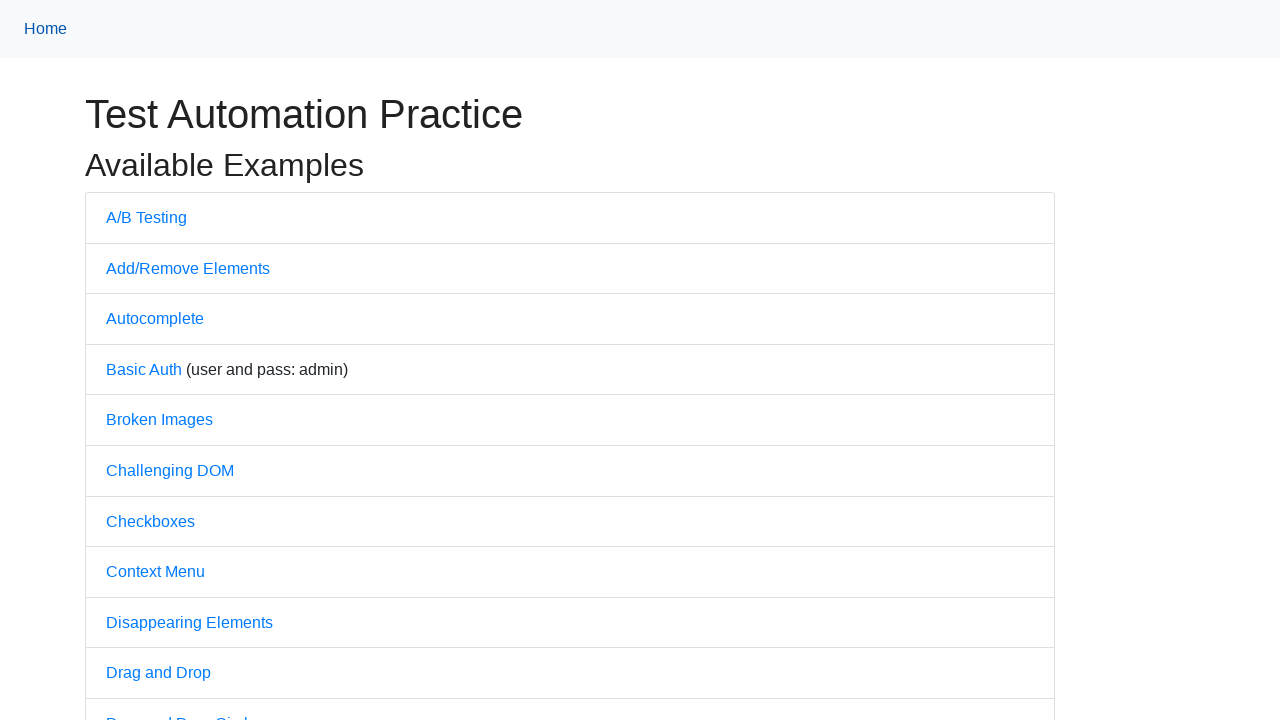